Tests the kanji search functionality by entering a kanji character in the search field and submitting the form, then verifying that kanji information is displayed

Starting URL: https://www.yookoso.com/study/kanji-study/

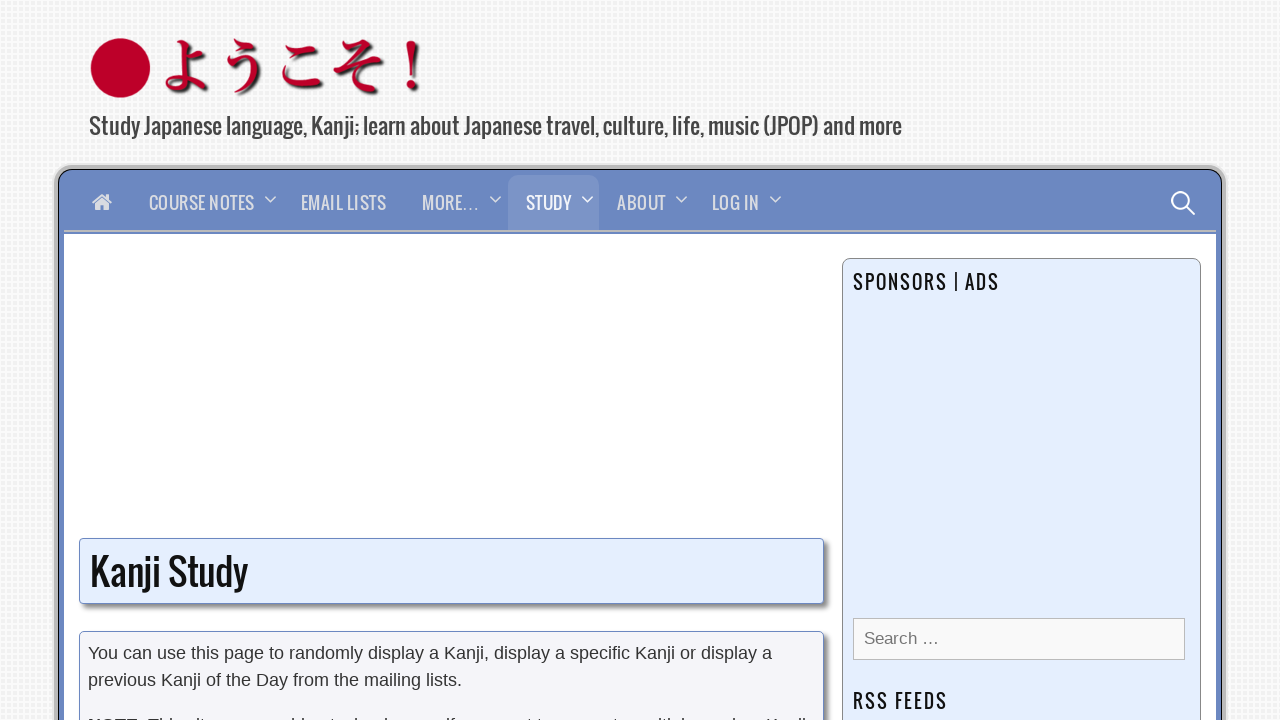

Search input field became visible
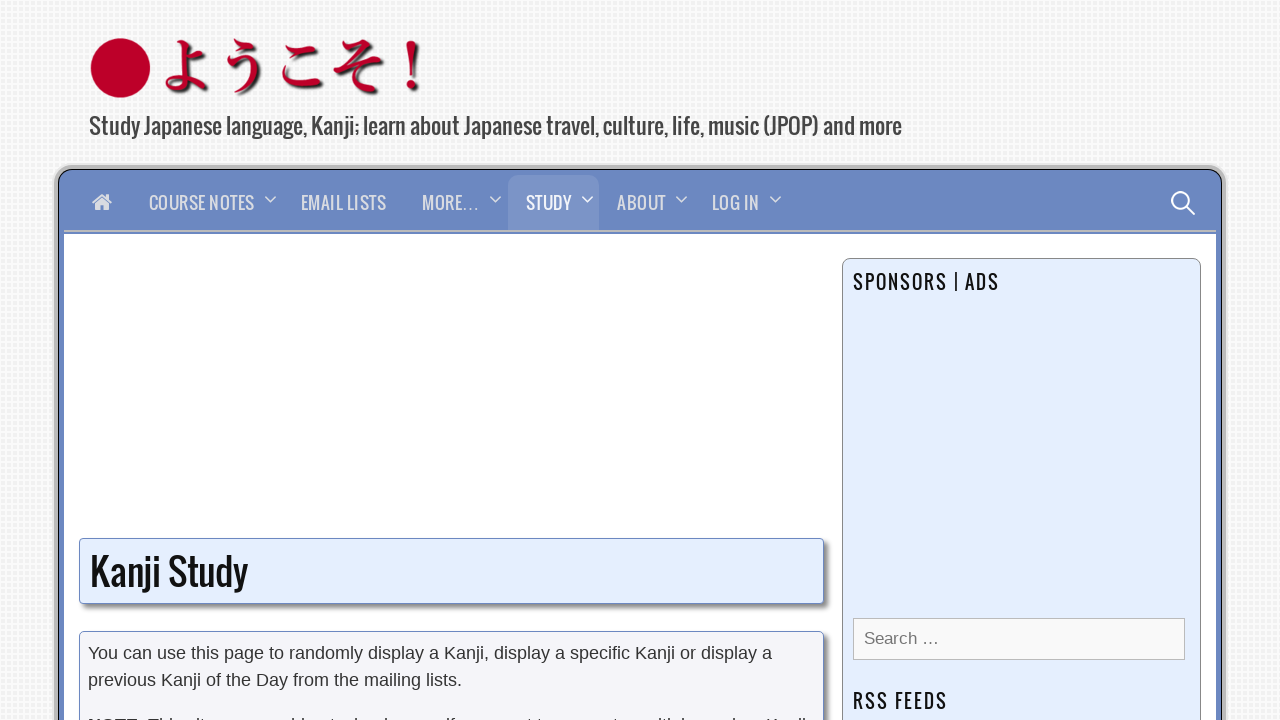

Entered kanji character '絢' in search field on xpath=/html/body/div[2]/div[2]/div/div[1]/div/div/div[3]/form/p[2]/input[1]
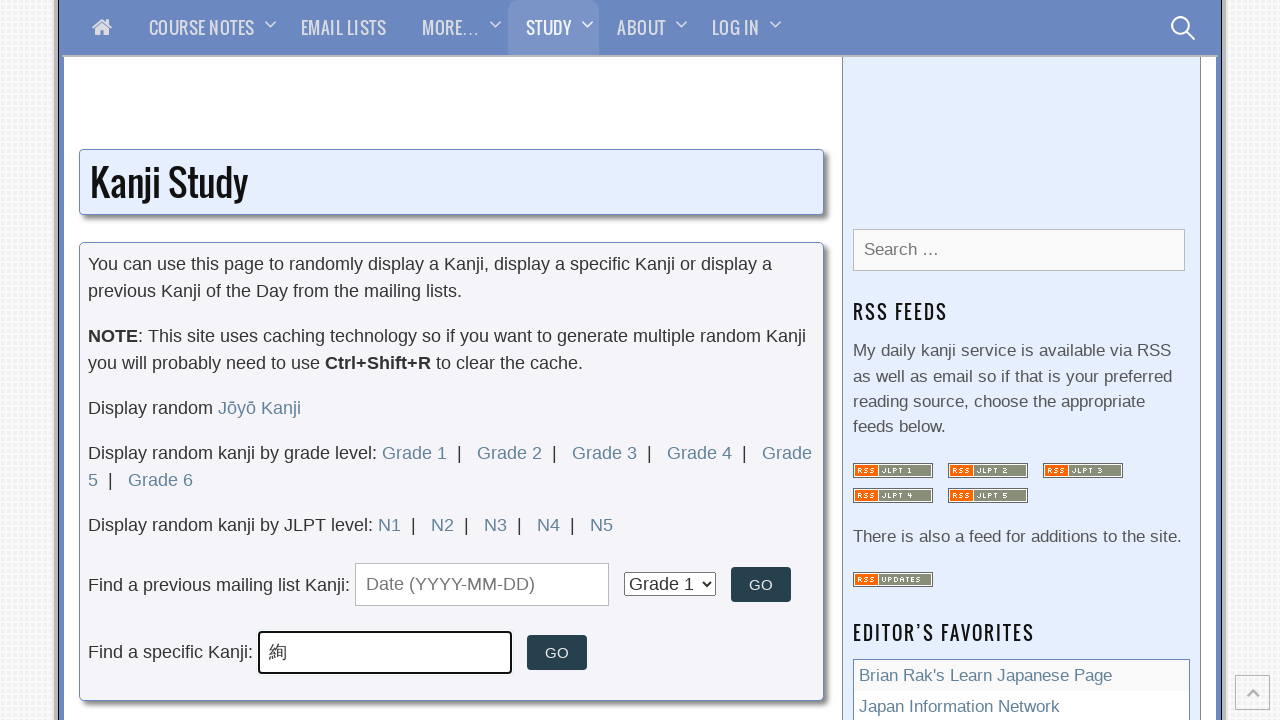

Clicked submit button to search for kanji at (557, 653) on xpath=/html/body/div[2]/div[2]/div/div[1]/div/div/div[3]/form/p[2]/input[2]
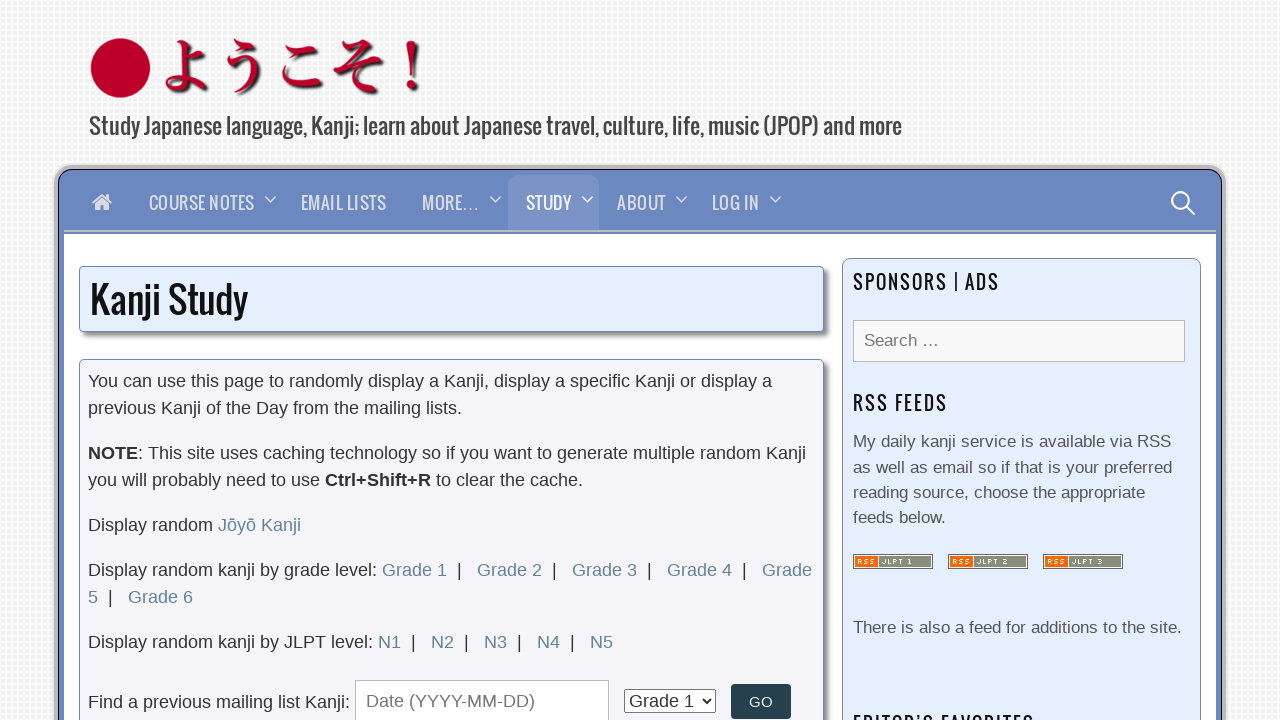

Kanji information displayed on results page
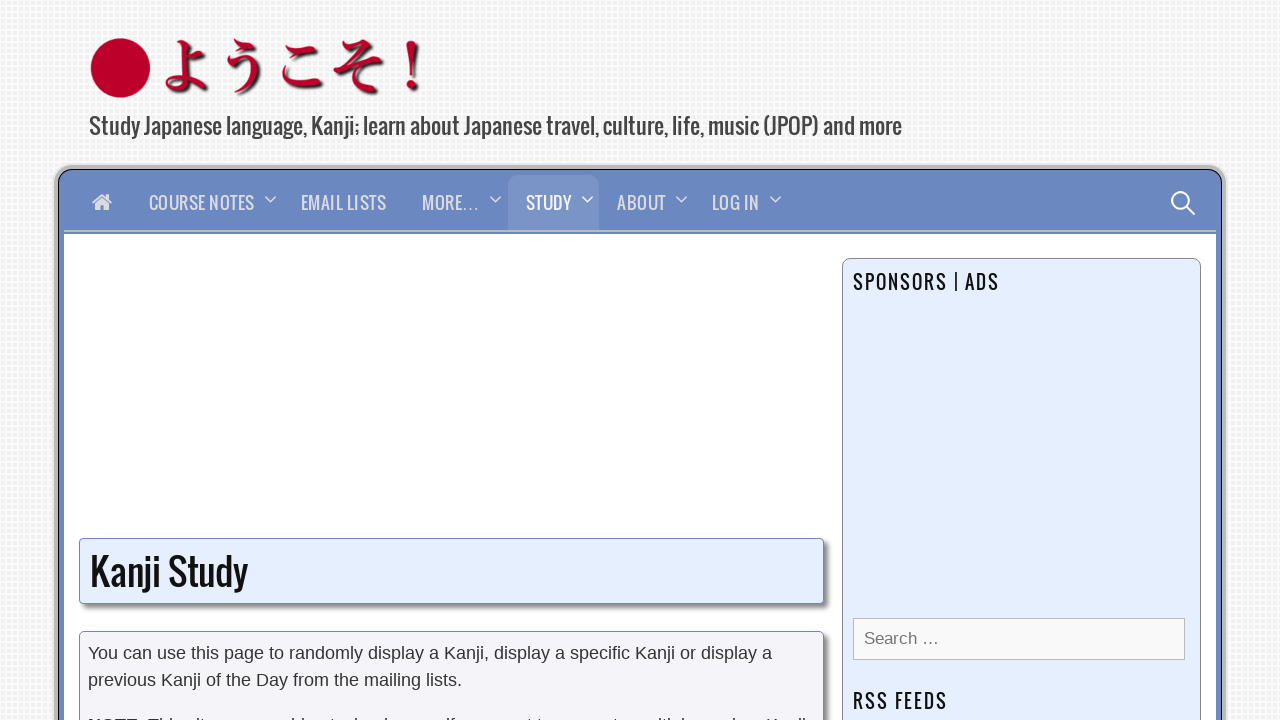

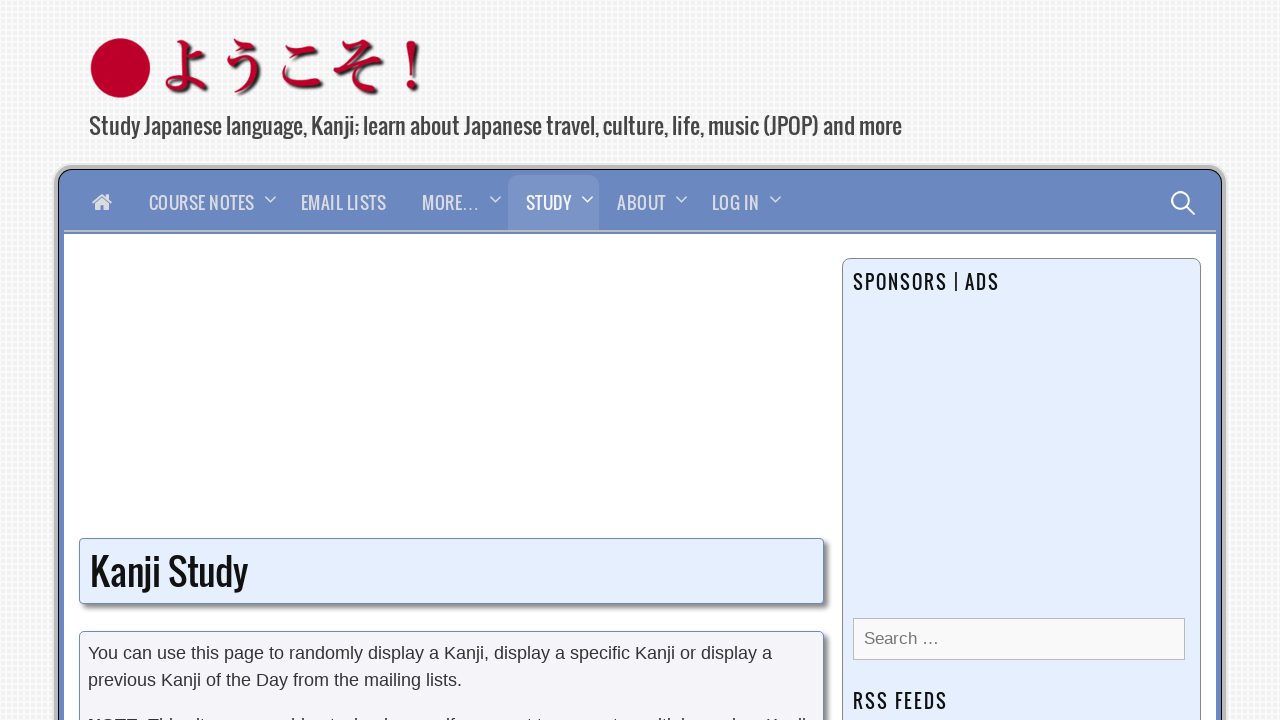